Tests filling payment form fields and clicking the CVC hint toggle button to display help information

Starting URL: https://sandbox.cardpay.com/MI/cardpayment2.html?orderXml=PE9SREVSIFdBTExFVF9JRD0nODI5OScgT1JERVJfTlVNQkVSPSc0NTgyMTEnIEFNT1VOVD0nMjkxLjg2JyBDVVJSRU5DWT0nRVVSJyAgRU1BSUw9J2N1c3RvbWVyQGV4YW1wbGUuY29tJz4KPEFERFJFU1MgQ09VTlRSWT0nVVNBJyBTVEFURT0nTlknIFpJUD0nMTAwMDEnIENJVFk9J05ZJyBTVFJFRVQ9JzY3NyBTVFJFRVQnIFBIT05FPSc4NzY5OTA5MCcgVFlQRT0nQklMTElORycvPgo8L09SREVSPg==&sha512=998150a2b27484b776a1628bfe7505a9cb430f276dfa35b14315c1c8f03381a90490f6608f0dcff789273e05926cd782e1bb941418a9673f43c47595aa7b8b0d

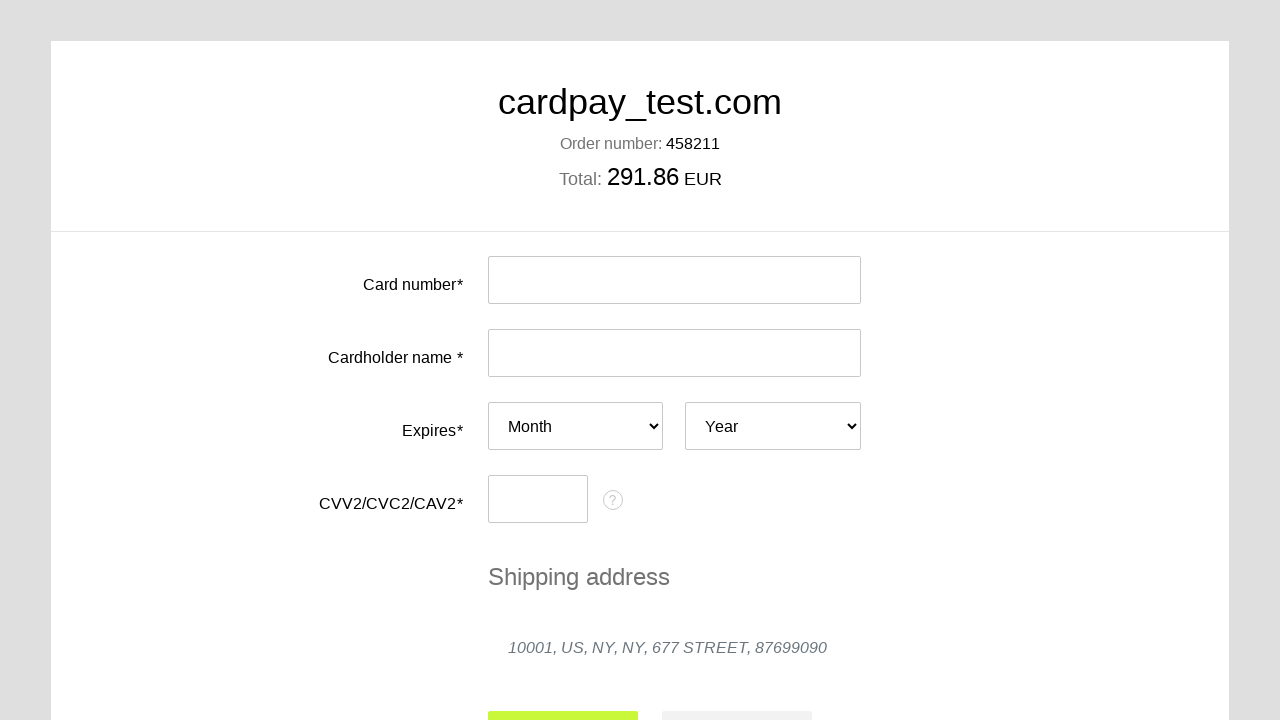

Filled card number field with test card number on #input-card-number
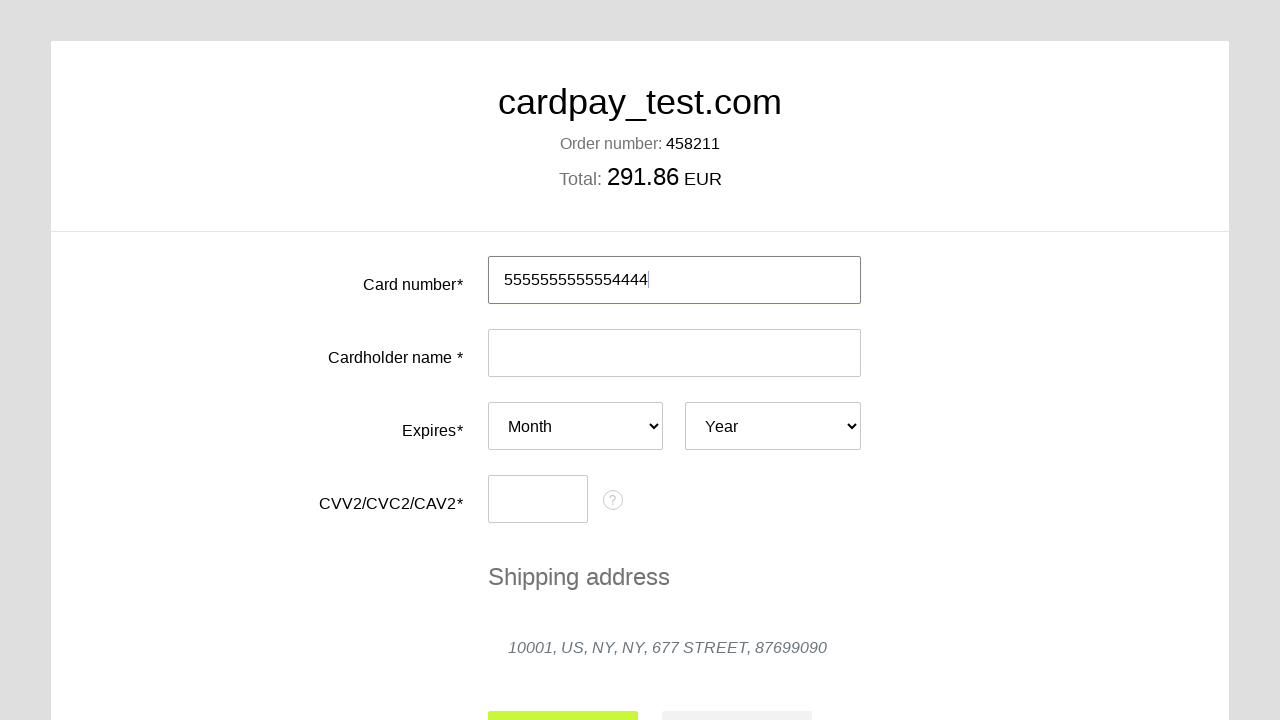

Filled cardholder name field with 'Ci Von' on #input-card-holder
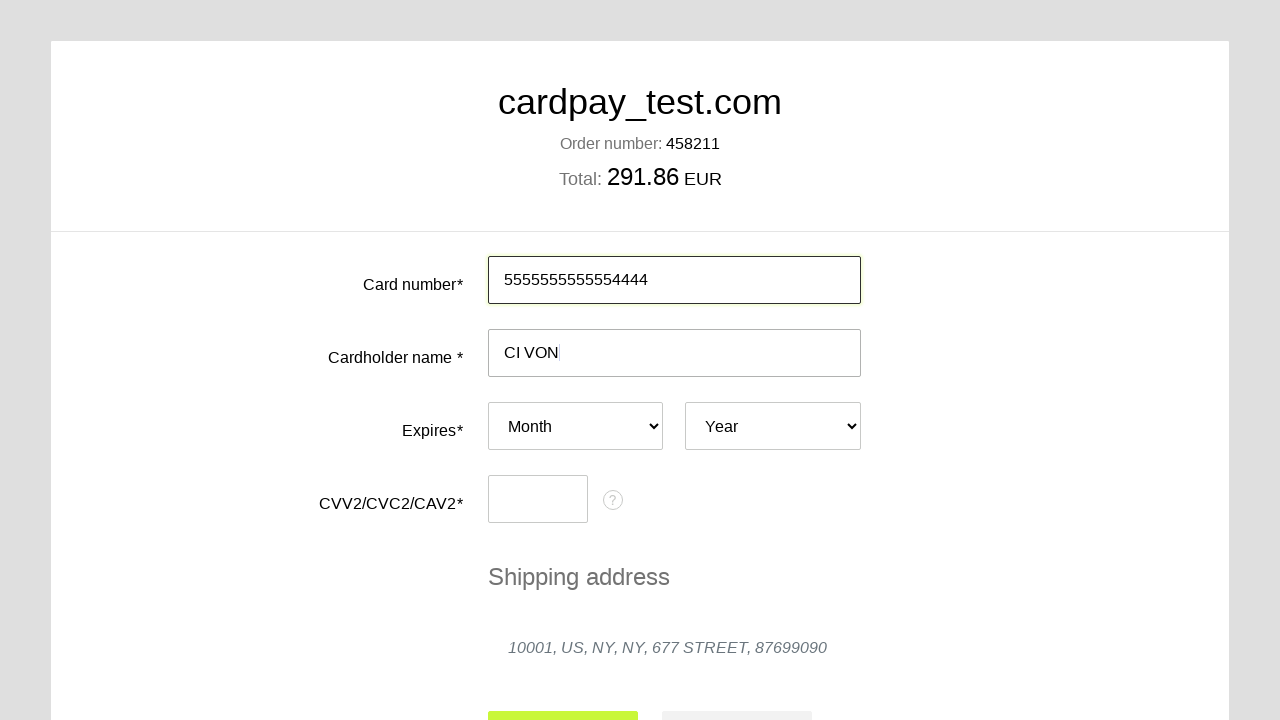

Selected expiry month '06' on #card-expires-month
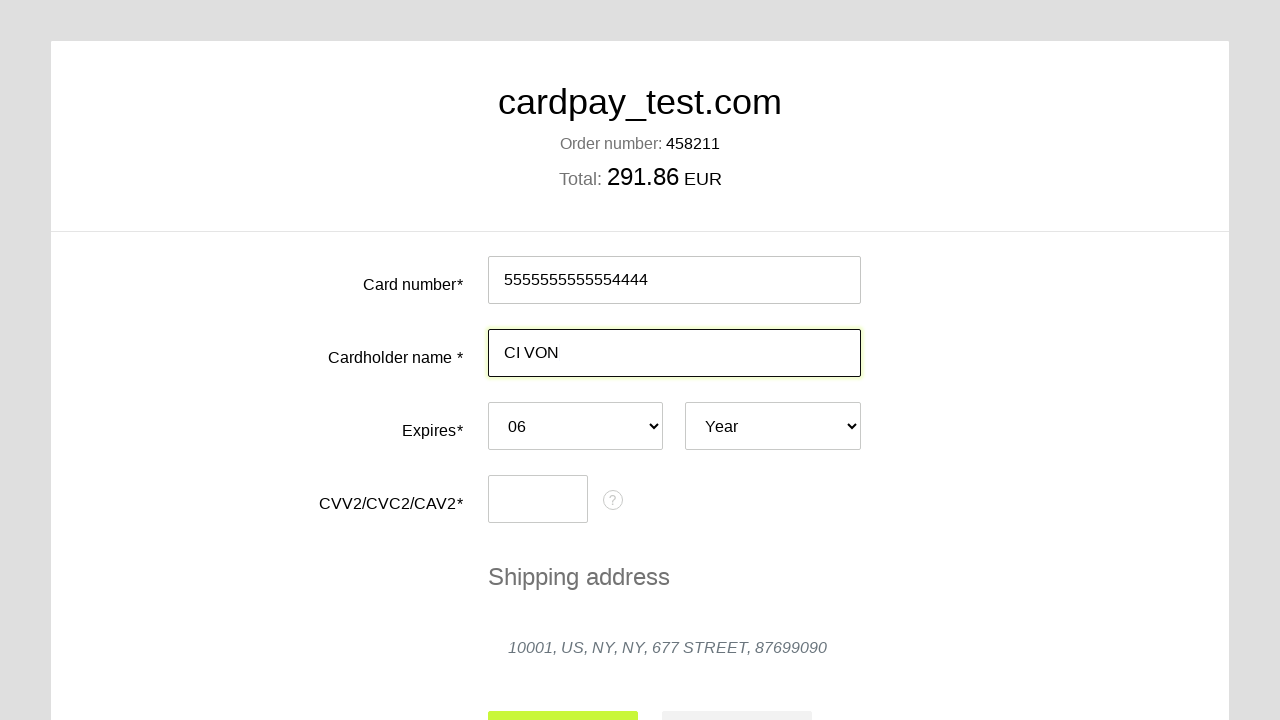

Selected expiry year '2038' on #card-expires-year
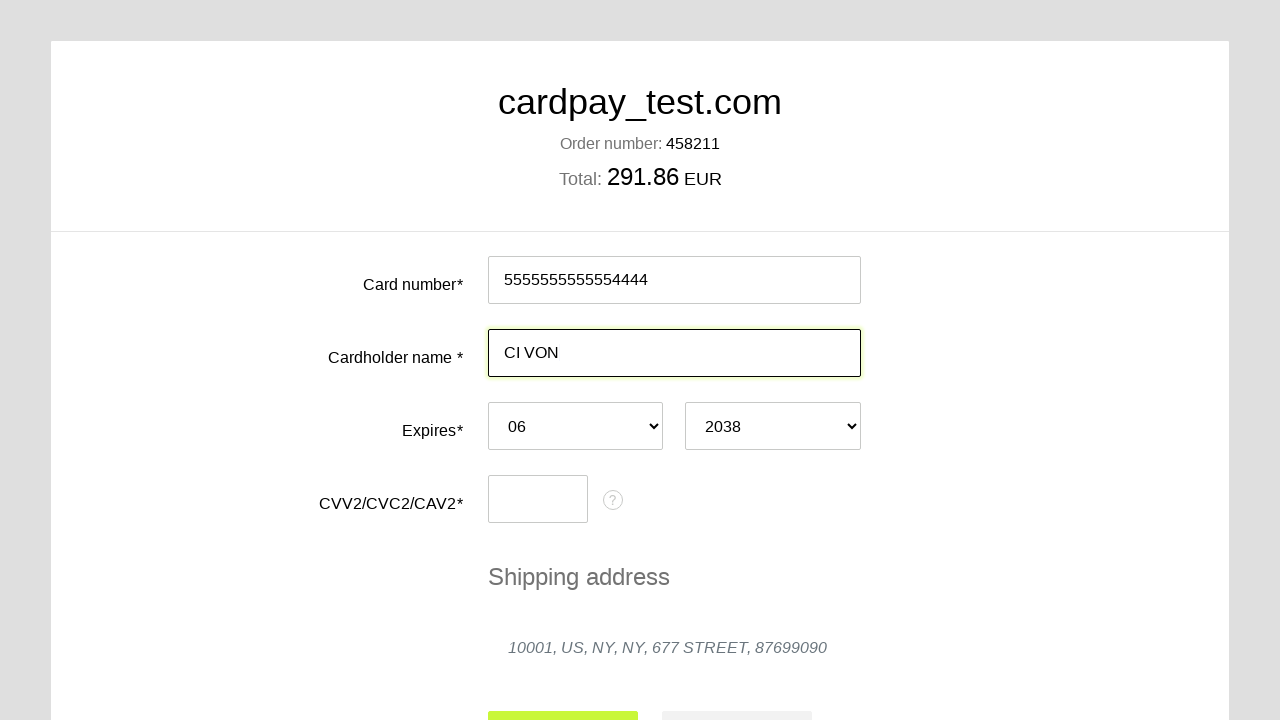

Filled CVV field with '123' on #input-card-cvc
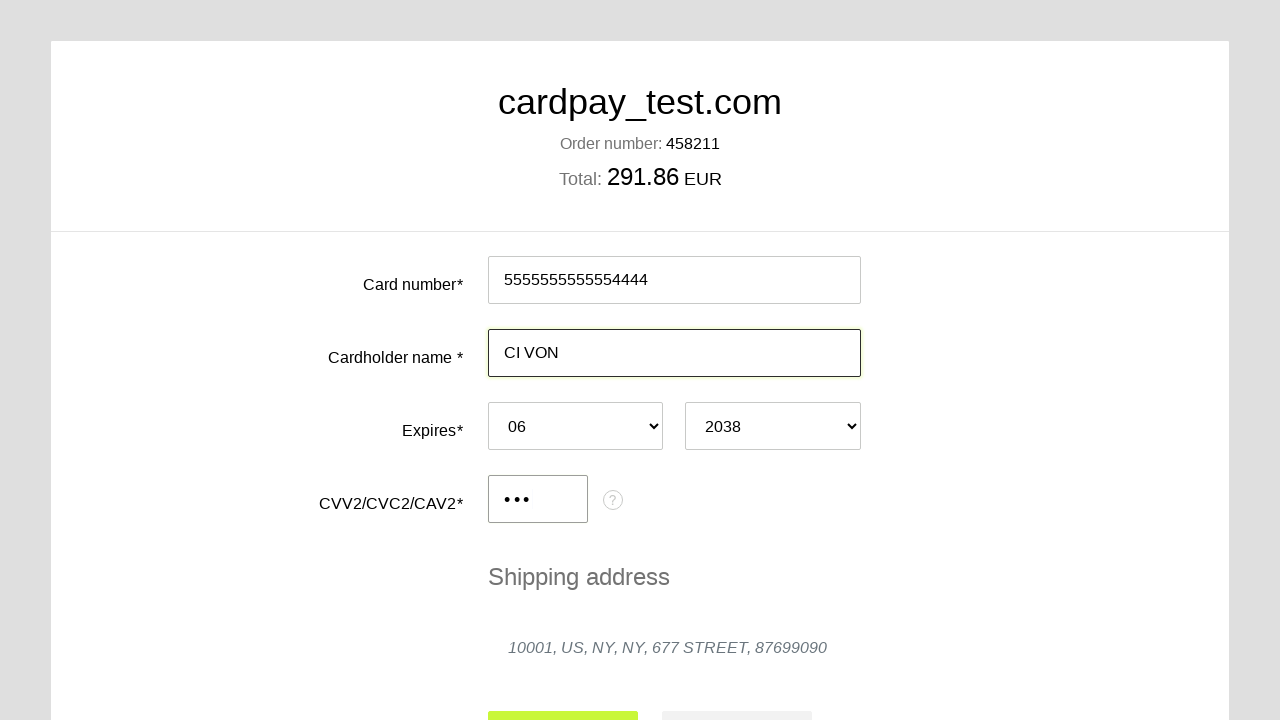

Clicked CVC hint toggle button to display help information at (613, 500) on #cvc-hint-toggle
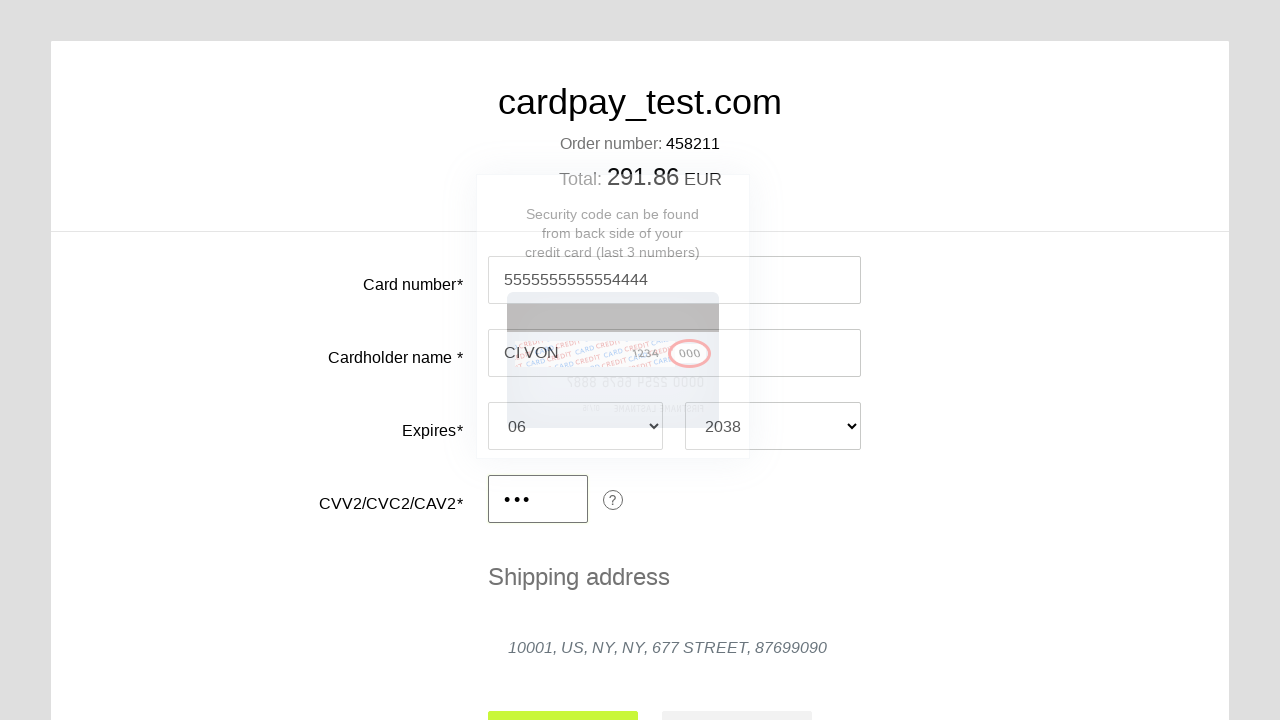

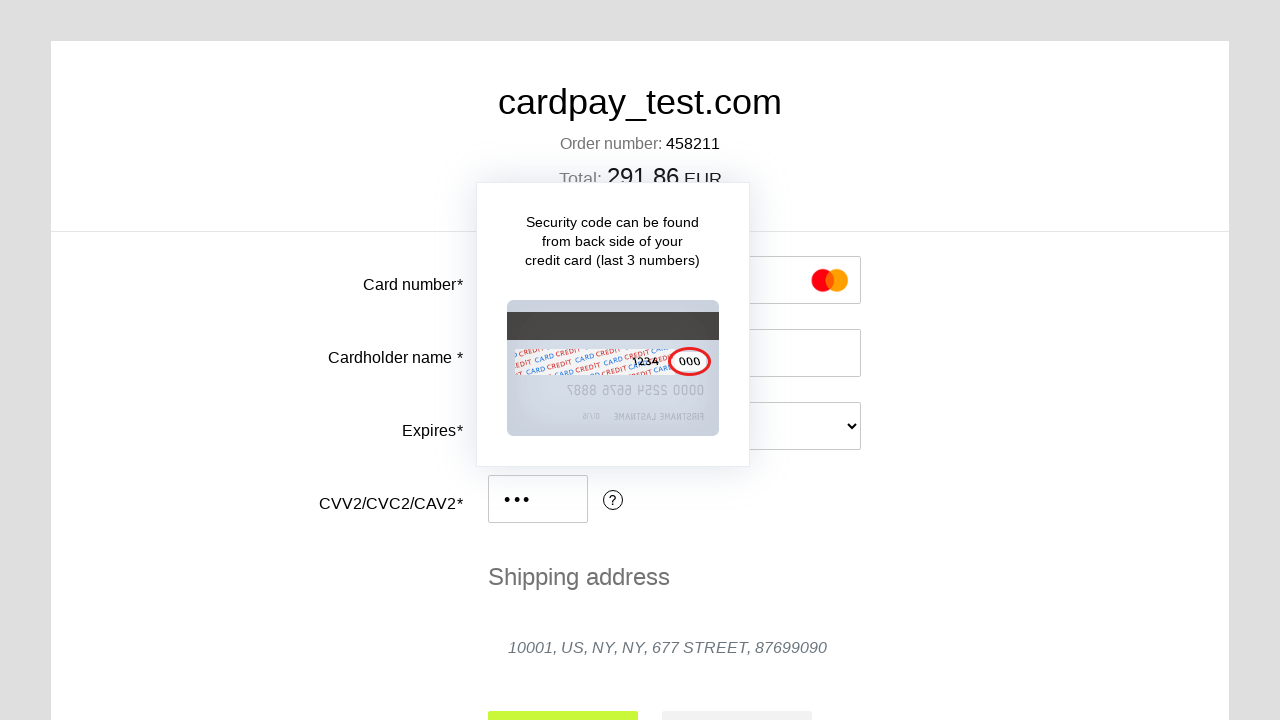